Tests YouTube search functionality by entering a search query and submitting via Enter key to search for a video.

Starting URL: https://www.youtube.com/

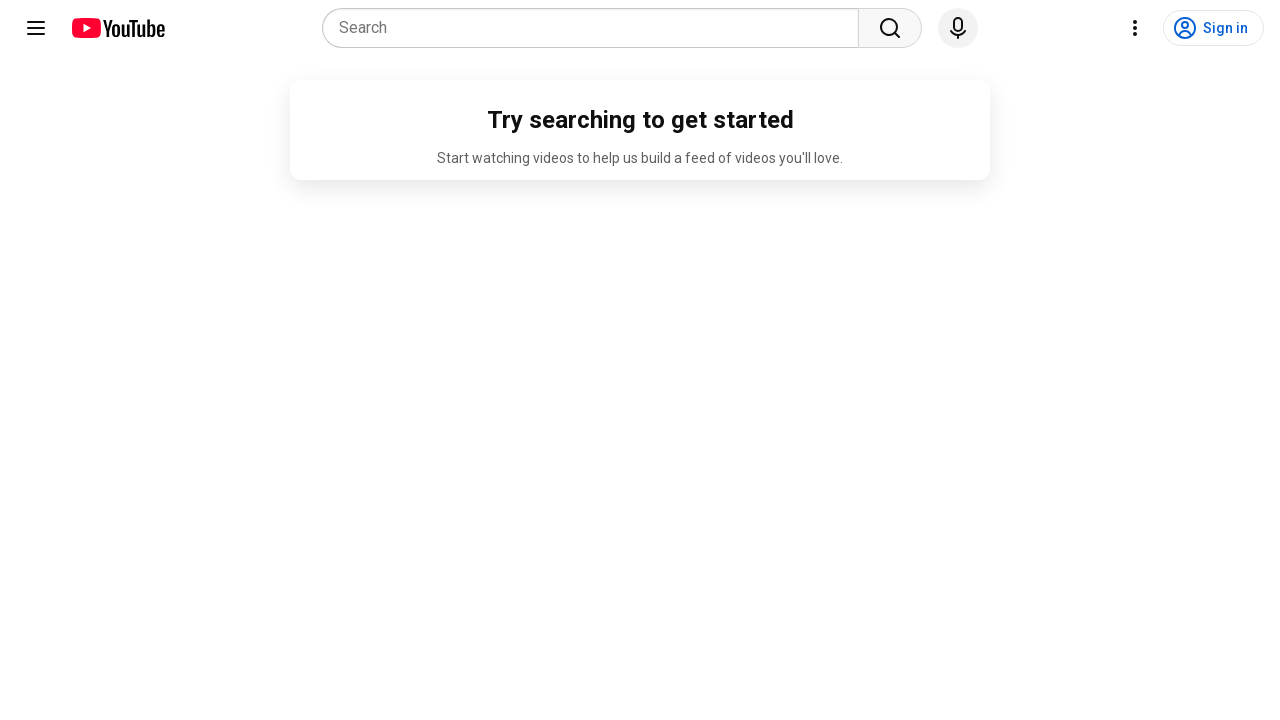

Filled YouTube search box with query 'ini oru vidhi seivom' on input[name='search_query']
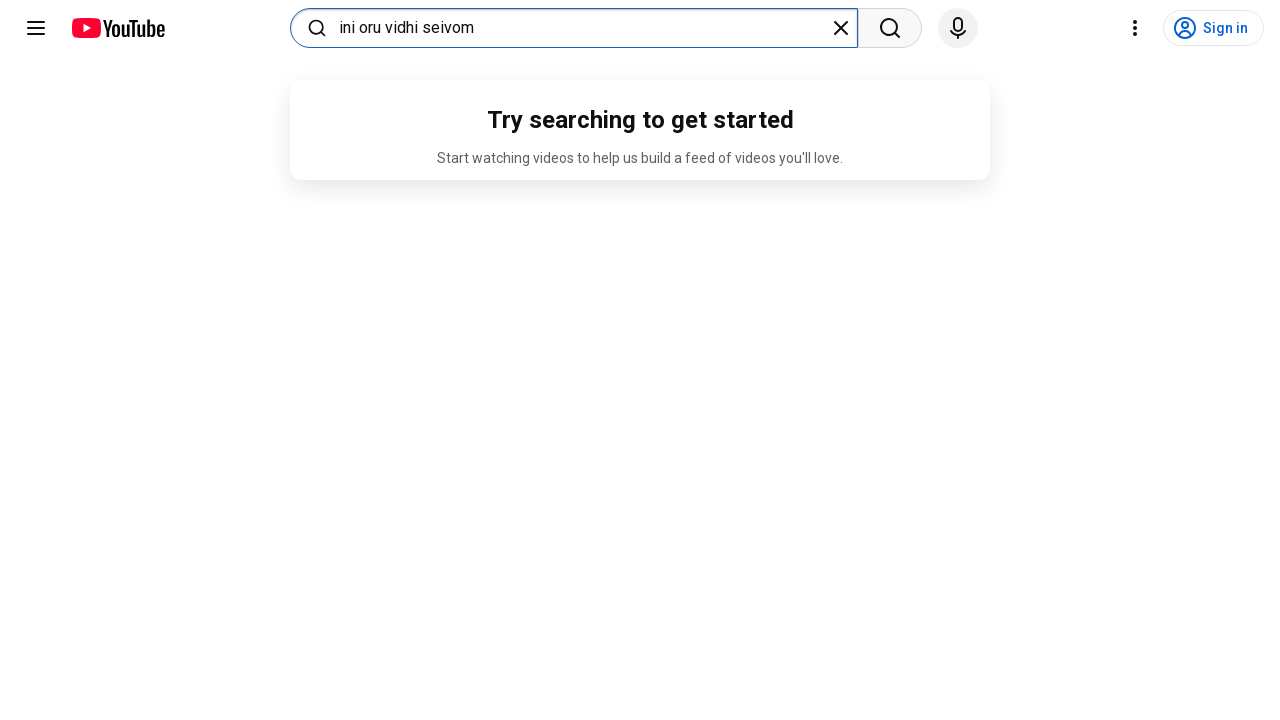

Pressed Enter key to submit search query on input[name='search_query']
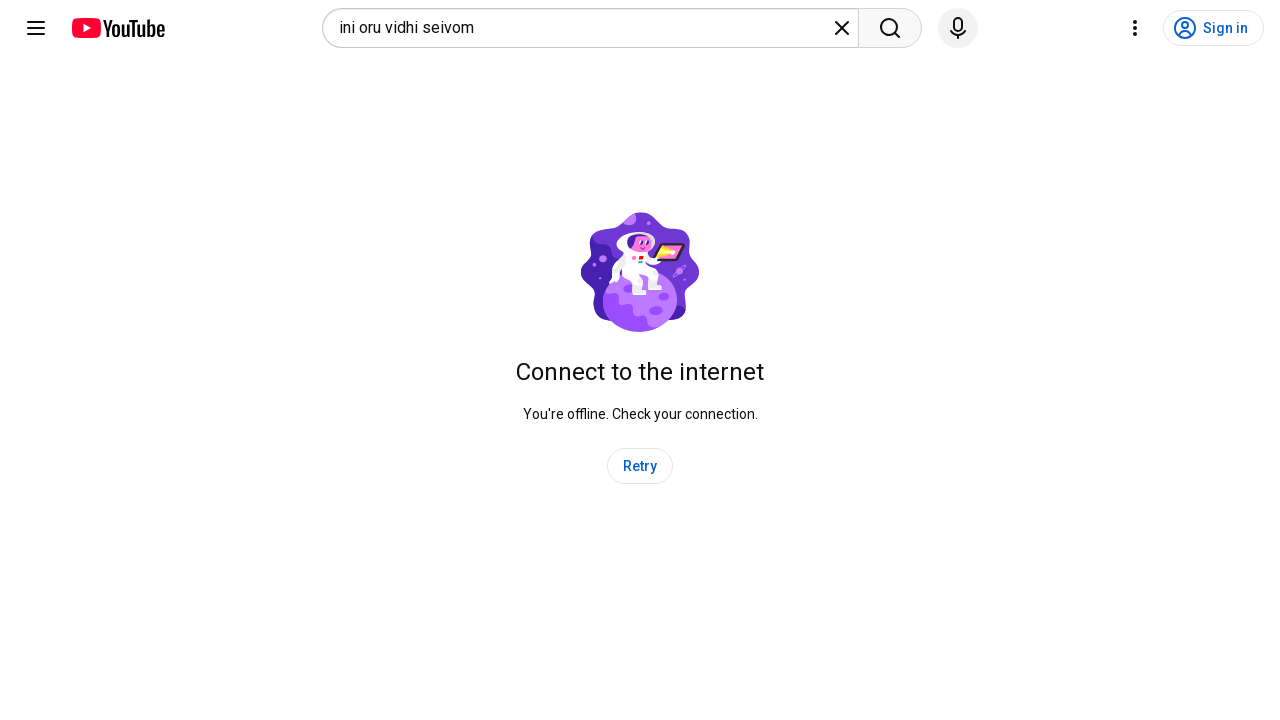

Search results page loaded and network idle
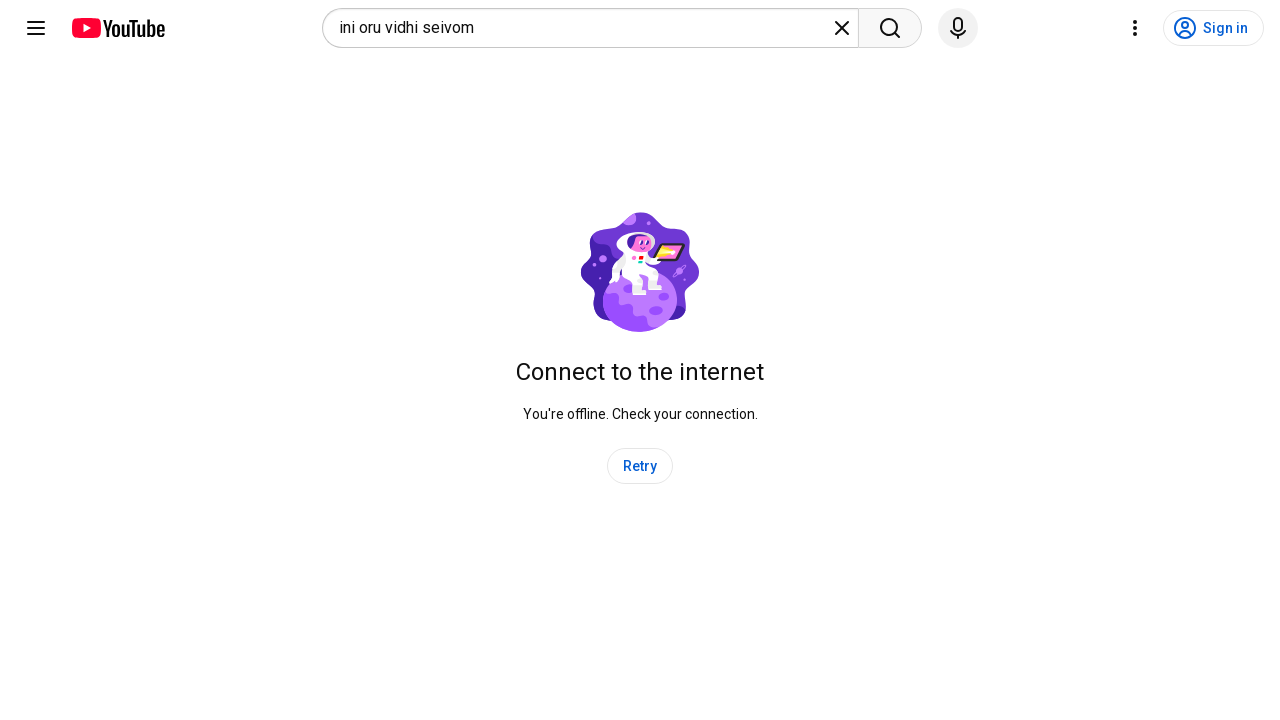

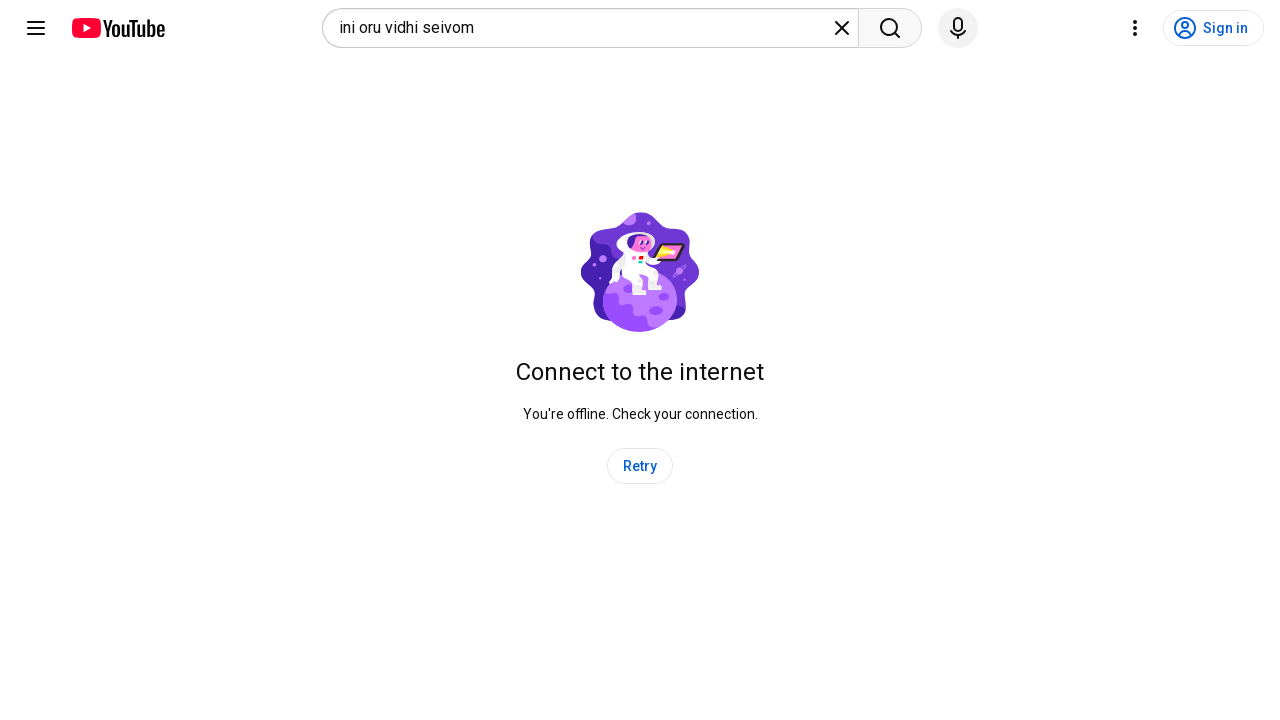